Verifies that the OrangeHRM login page loads correctly by checking that the page title matches "OrangeHRM"

Starting URL: https://opensource-demo.orangehrmlive.com/web/index.php/auth/login

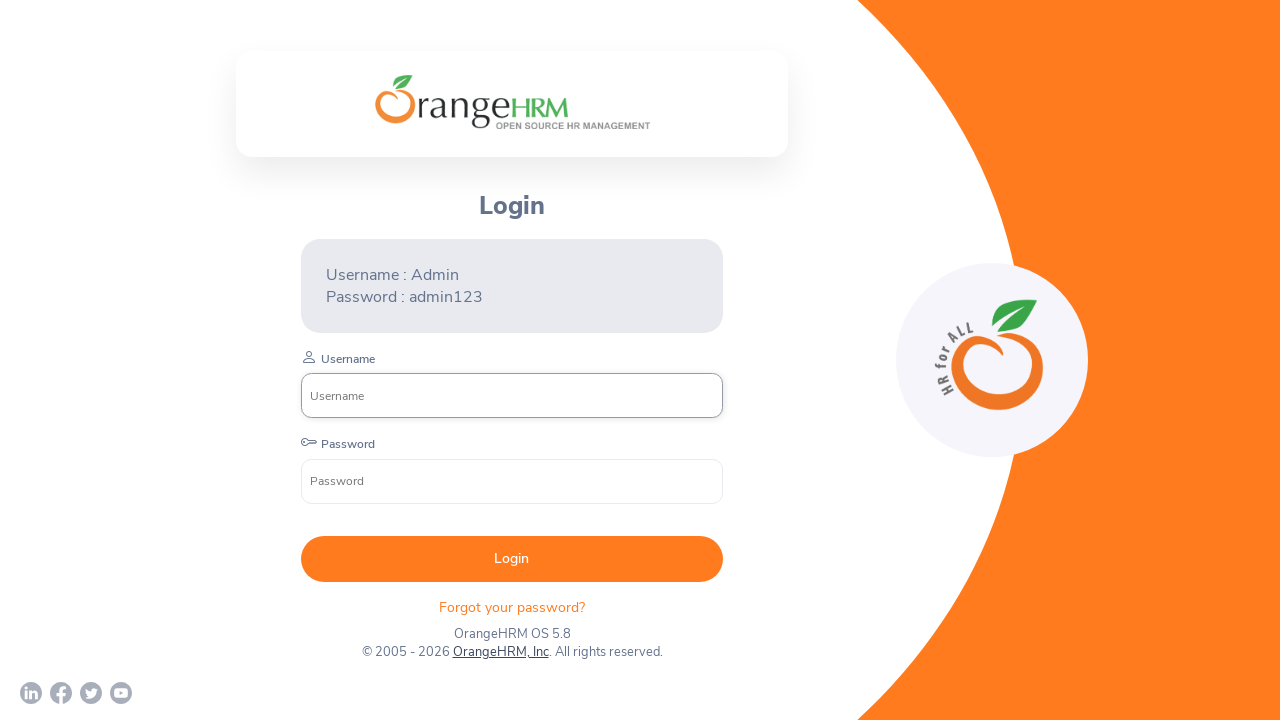

Page loaded with domcontentloaded state
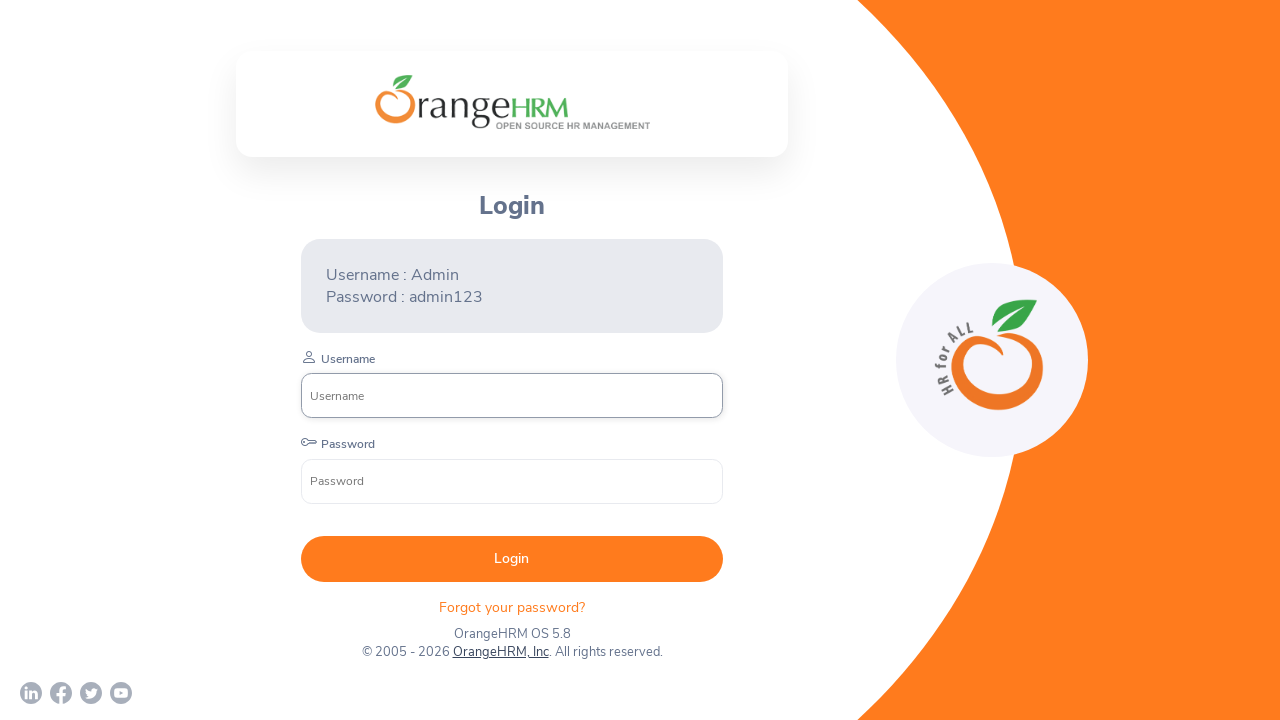

Retrieved page title
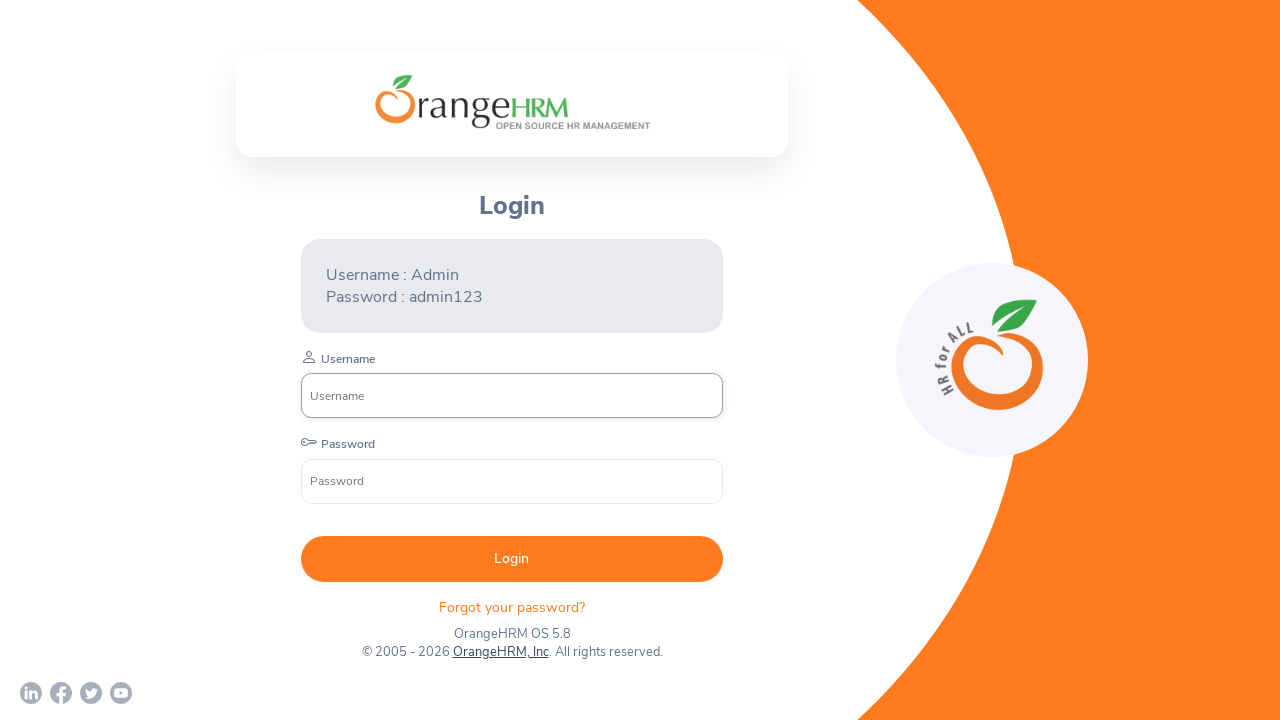

Verified page title is 'OrangeHRM'
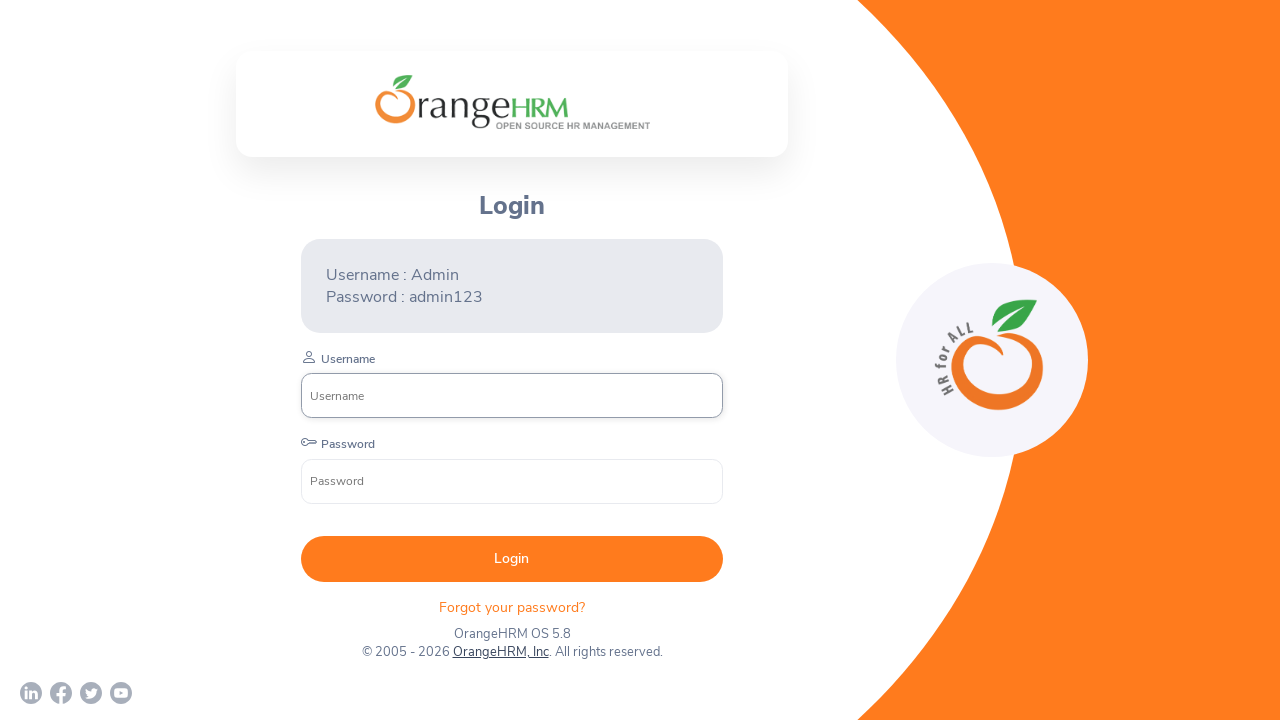

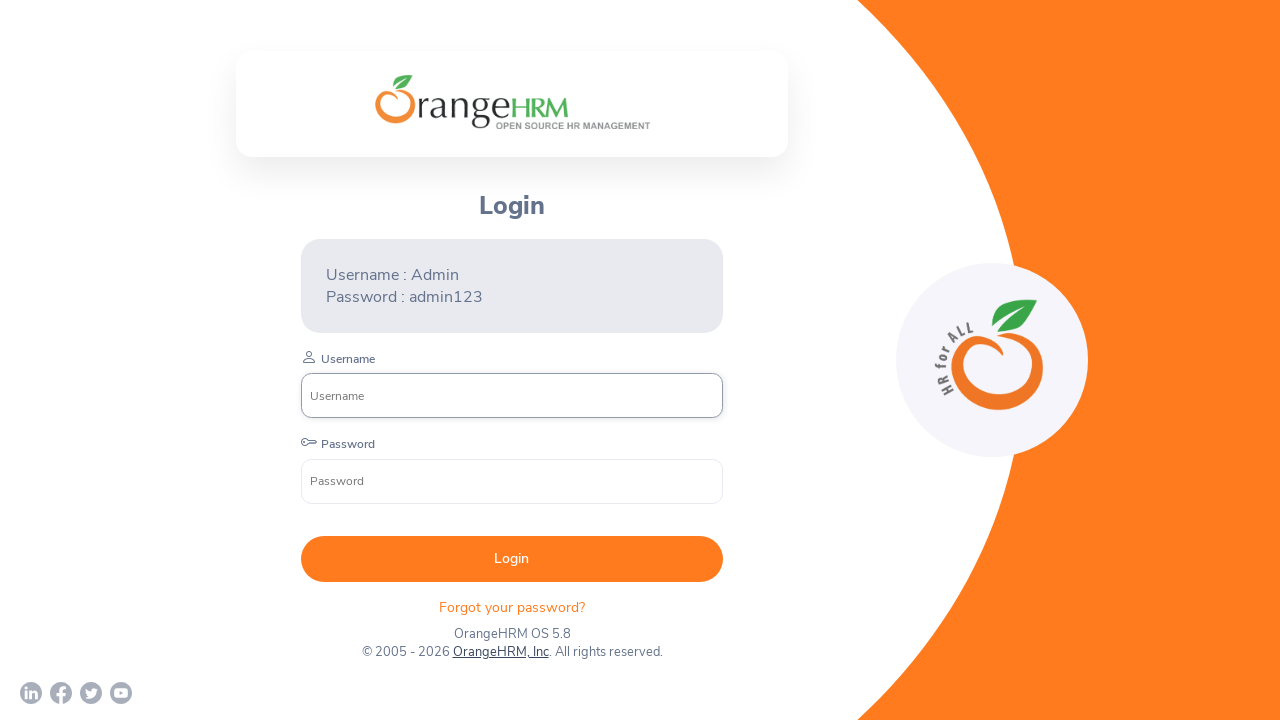